Tests handling a JavaScript prompt dialog by entering a value and accepting it

Starting URL: https://the-internet.herokuapp.com/javascript_alerts

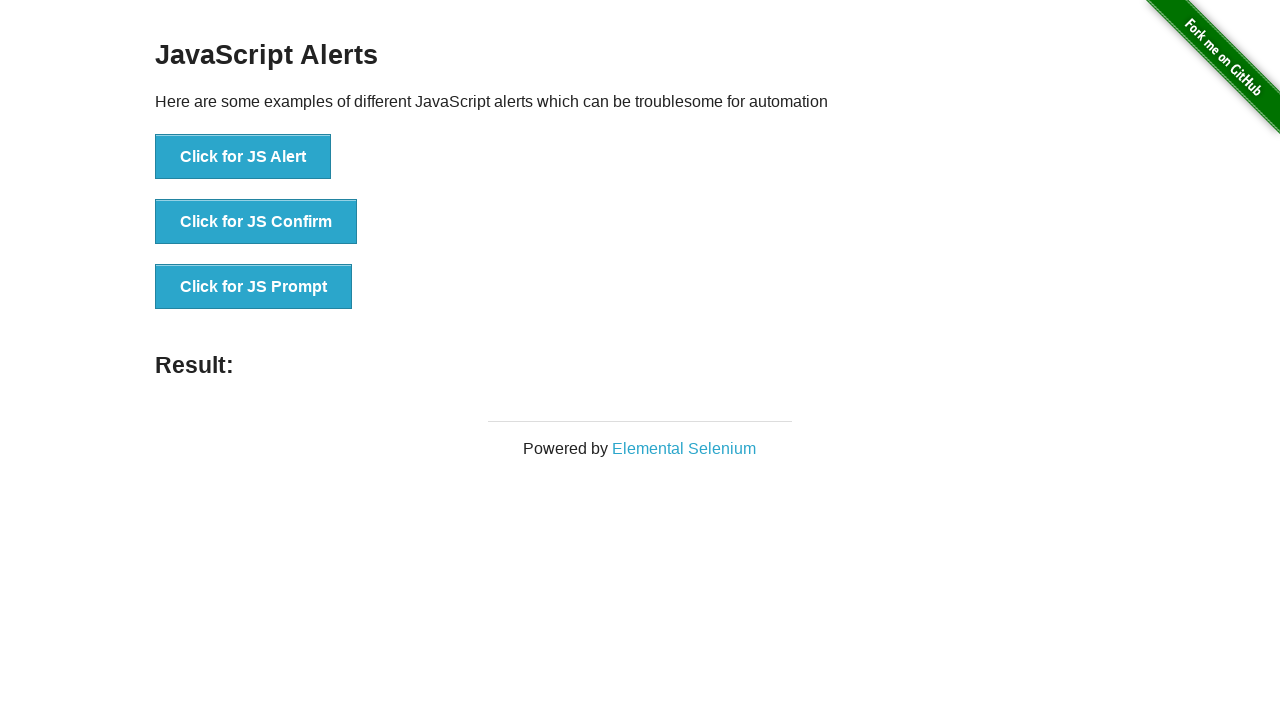

Set up dialog handler to accept prompt with 'TestUser' input
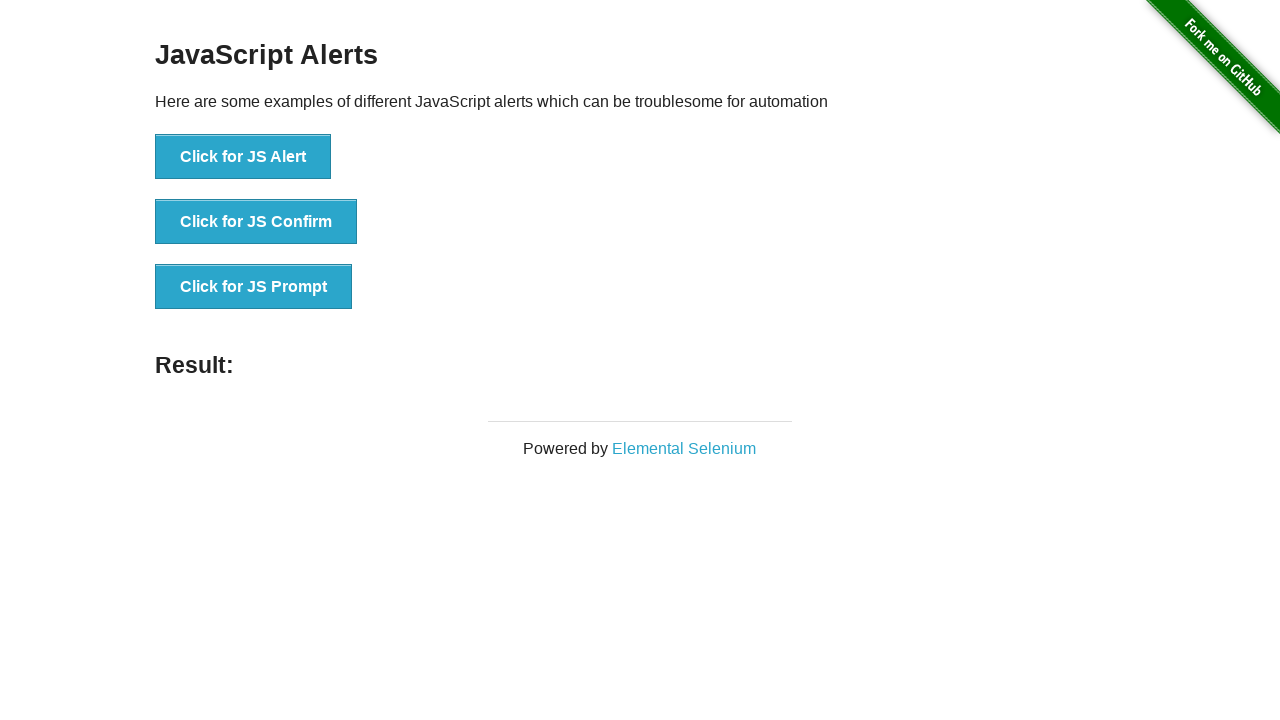

Clicked button to trigger JavaScript prompt dialog at (254, 287) on text=Click for JS Prompt
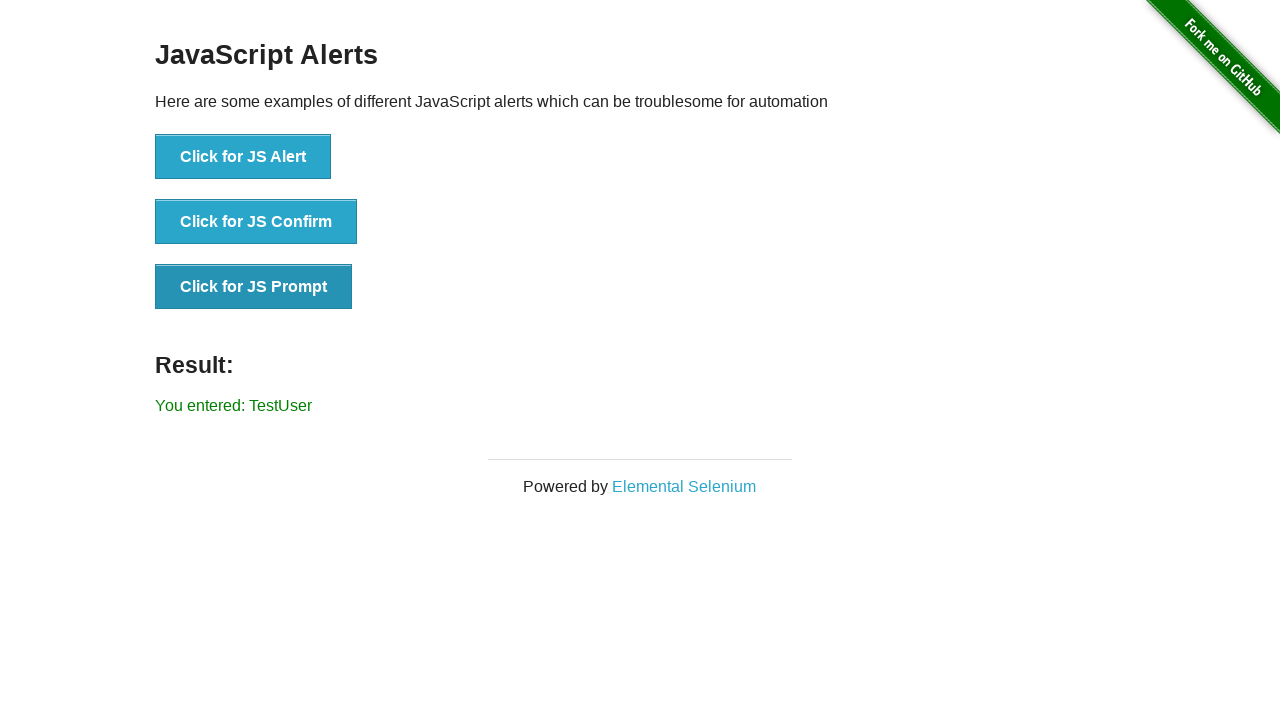

Waited for result element to appear after accepting prompt
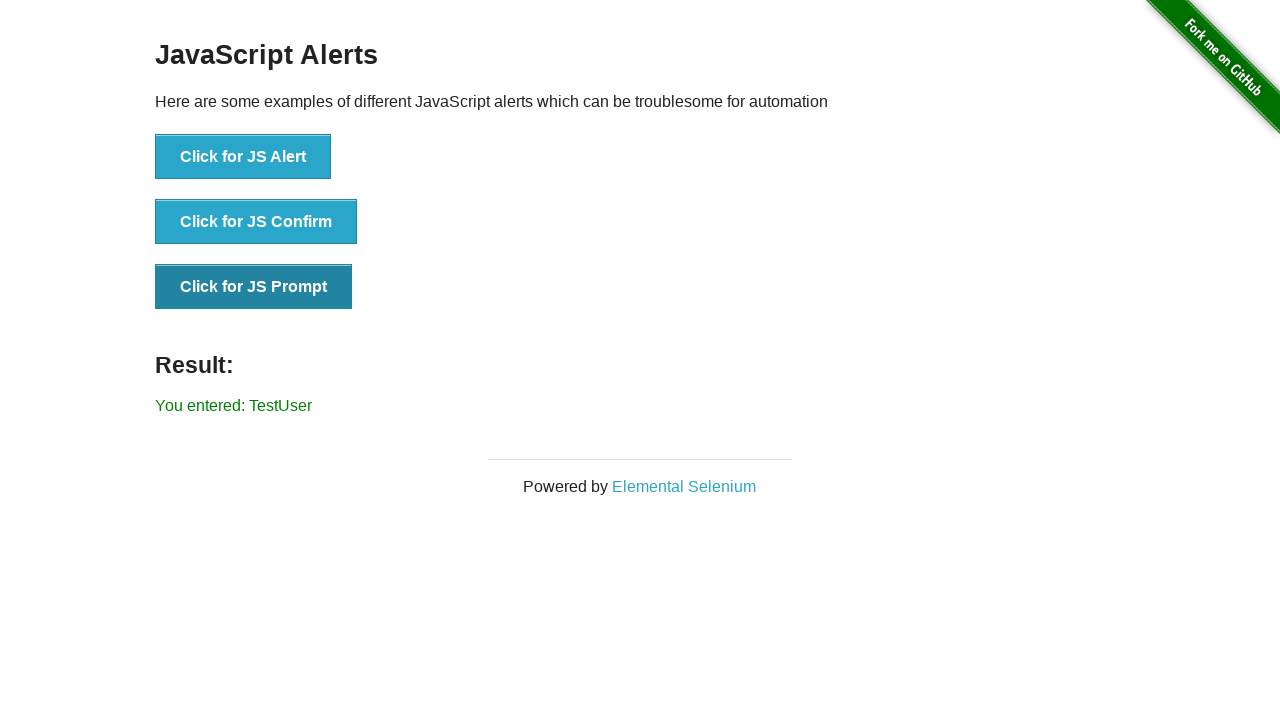

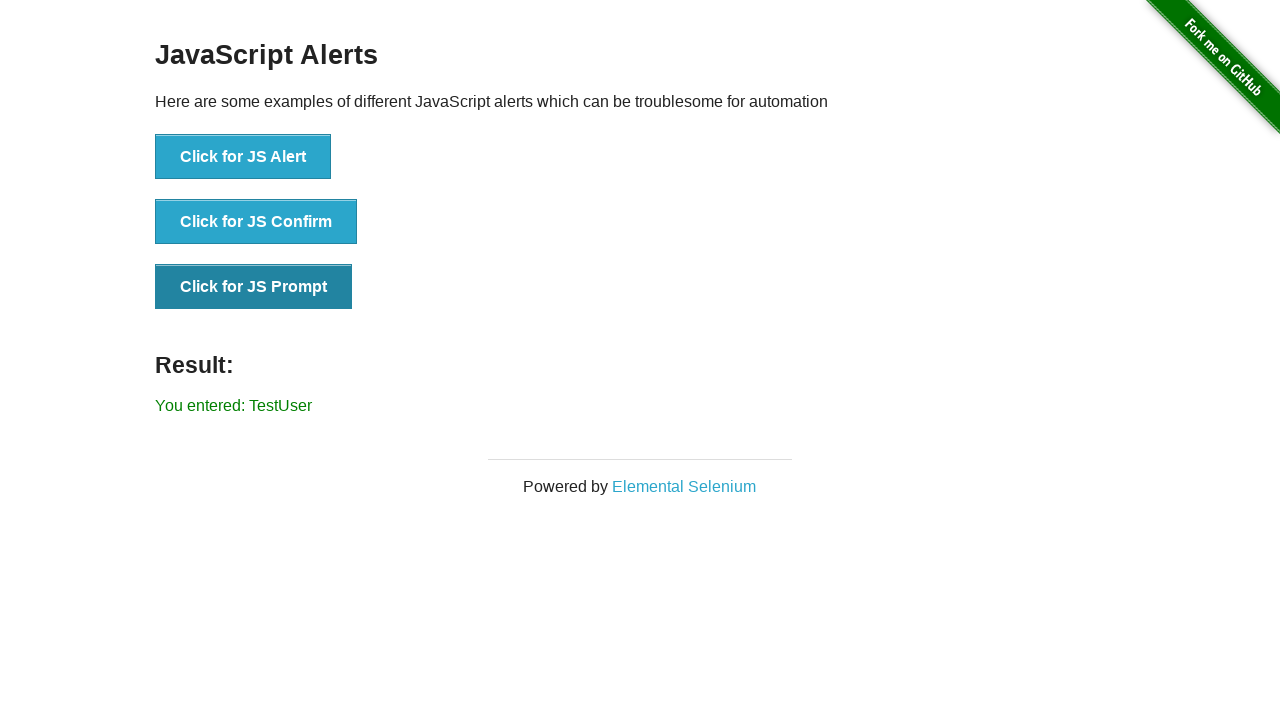